Tests drag and drop functionality by dragging an element to a target area

Starting URL: http://sahitest.com/demo/dragDropMooTools.htm

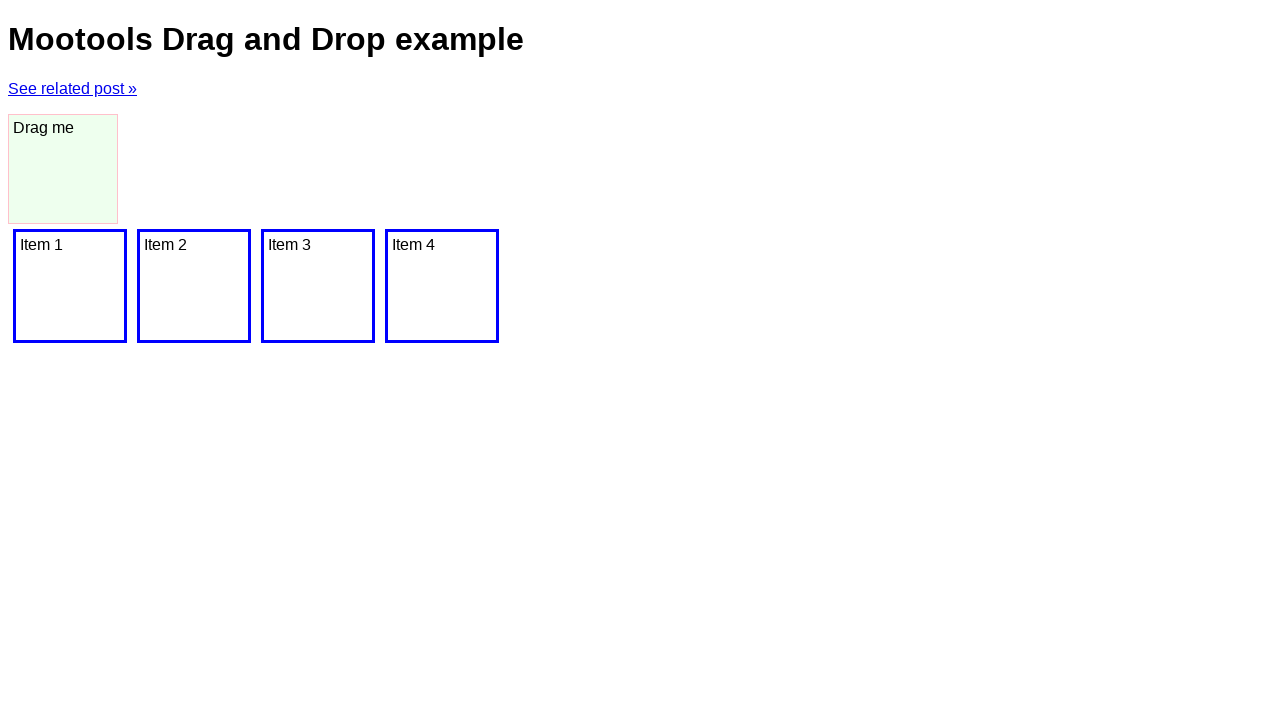

Located drag source element with id 'dragger'
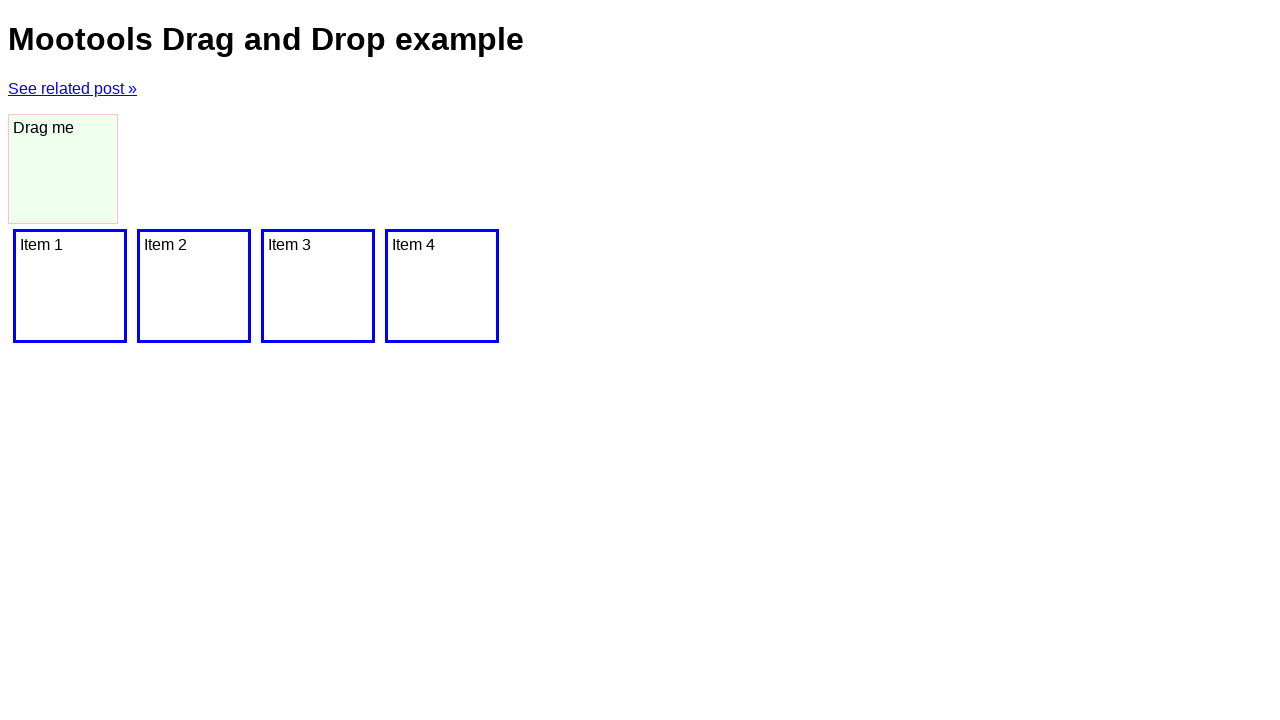

Located drop target element
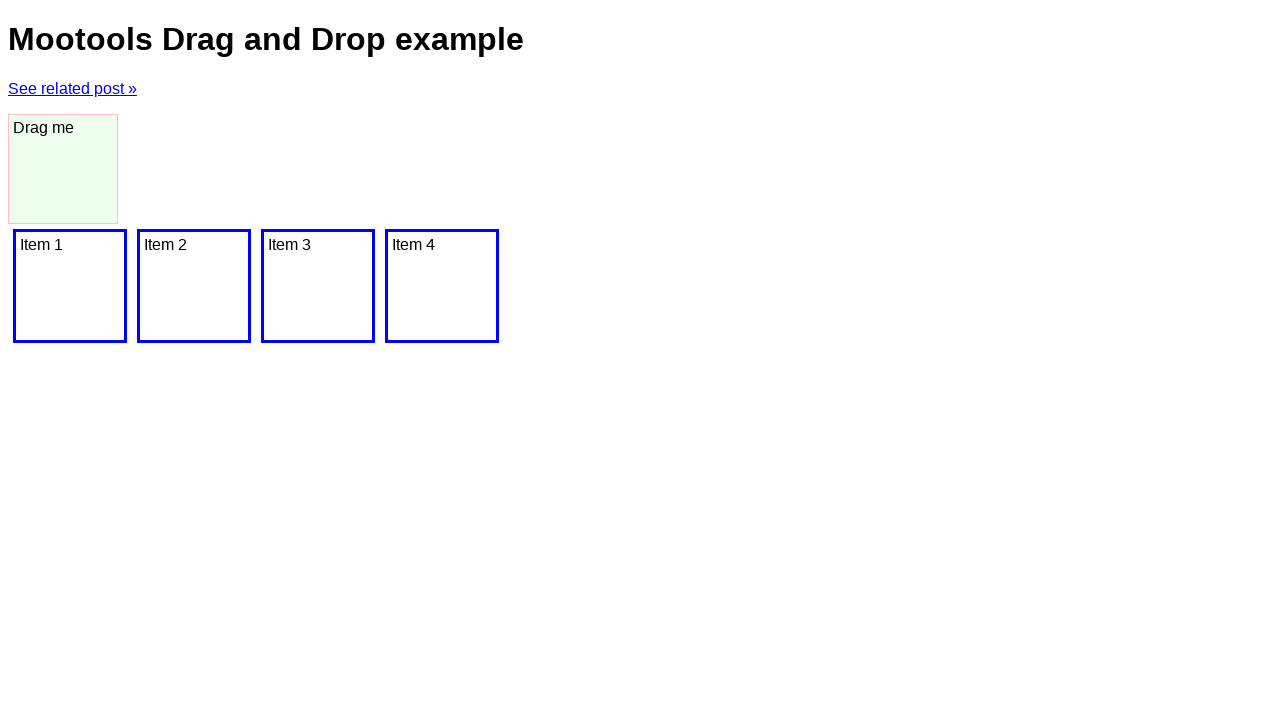

Dragged element to target drop area at (70, 286)
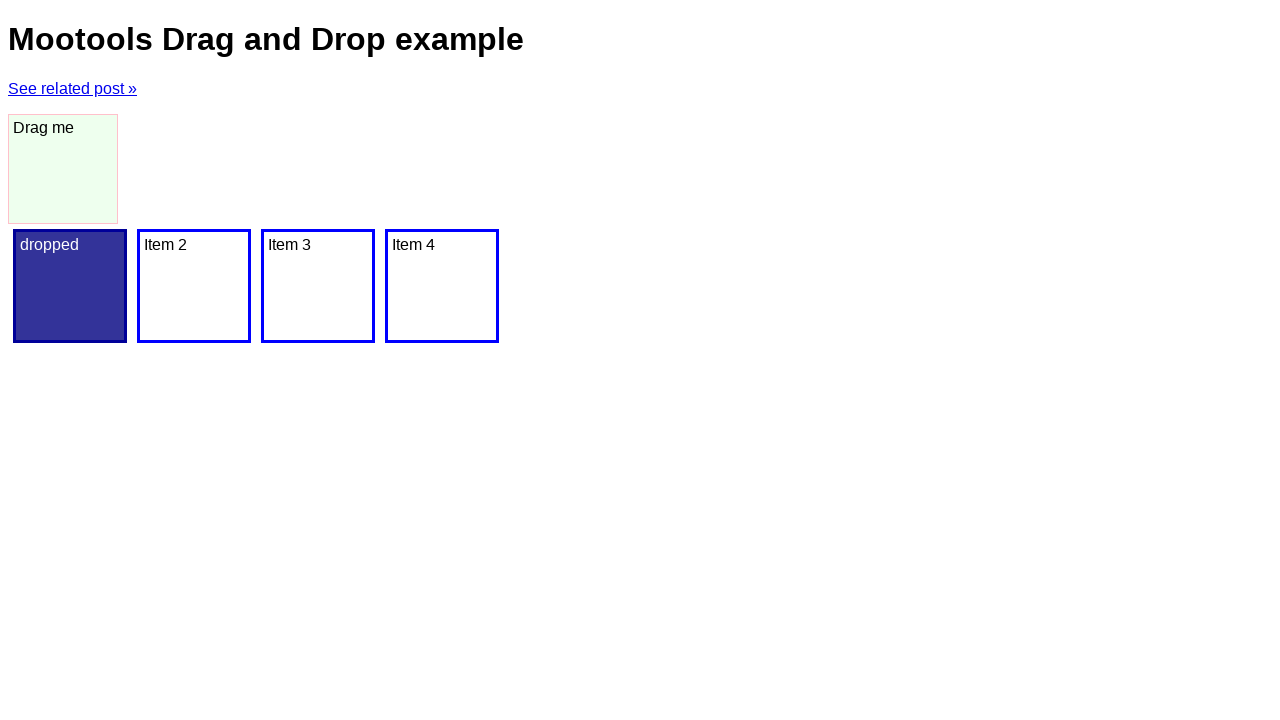

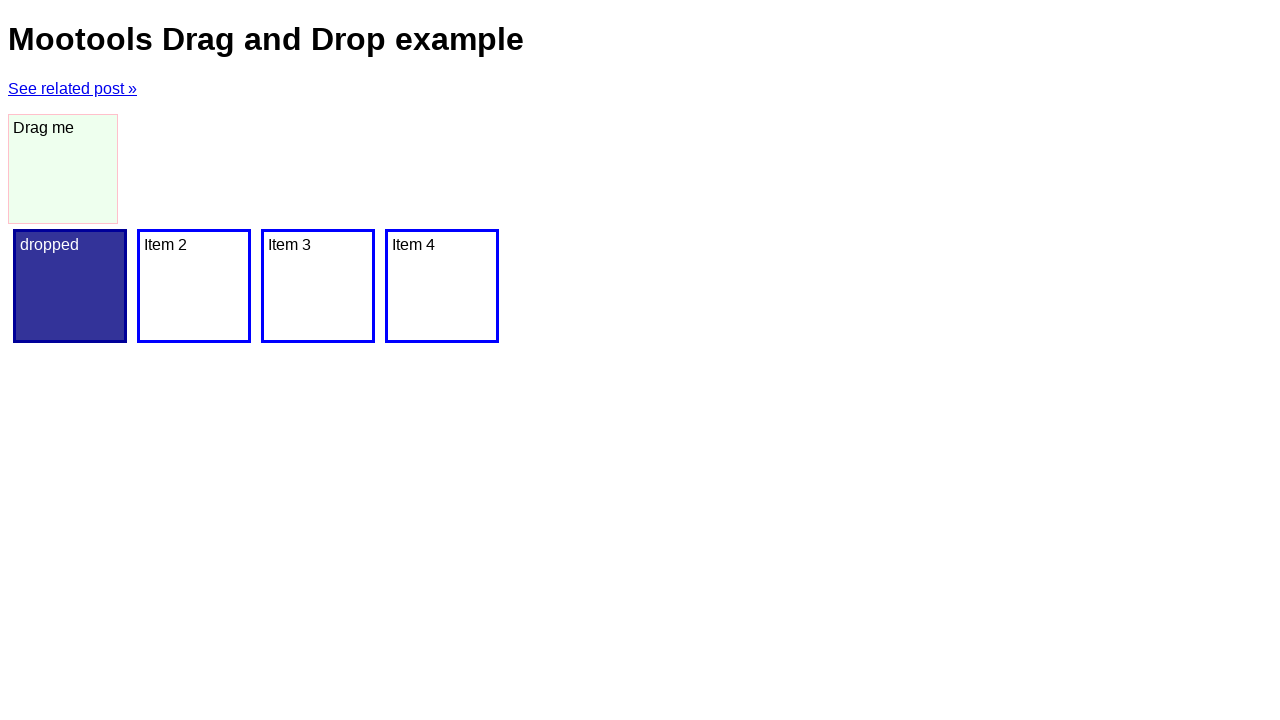